Tests drag and drop functionality by dragging a draggable element and dropping it onto a droppable target on the jQuery UI demo page

Starting URL: https://jqueryui.com/droppable/

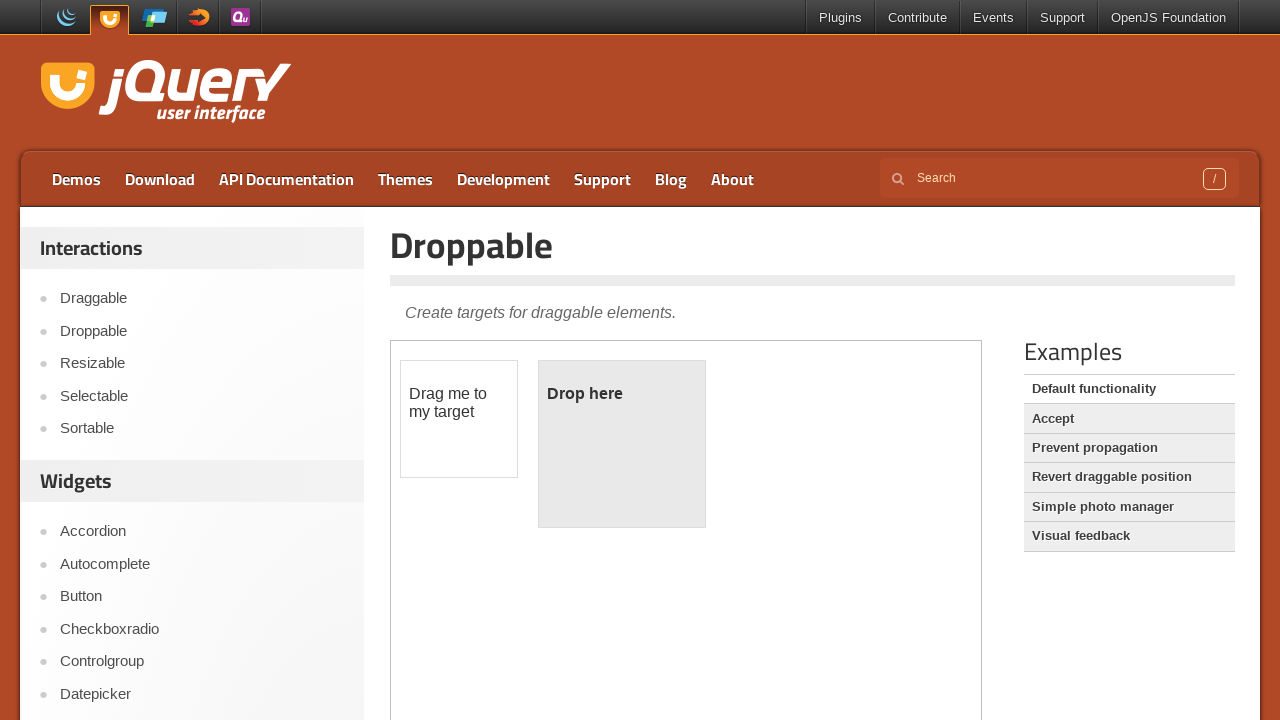

Located the iframe containing the drag and drop demo
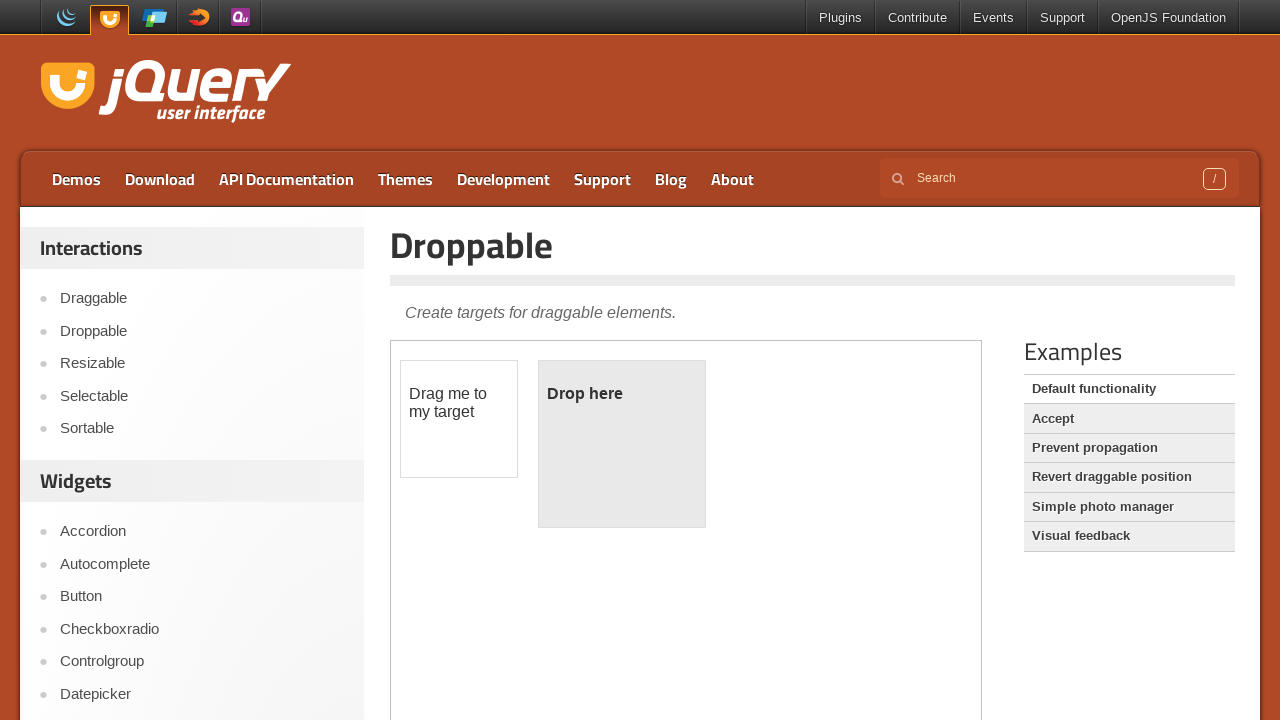

Located the draggable element with id 'draggable'
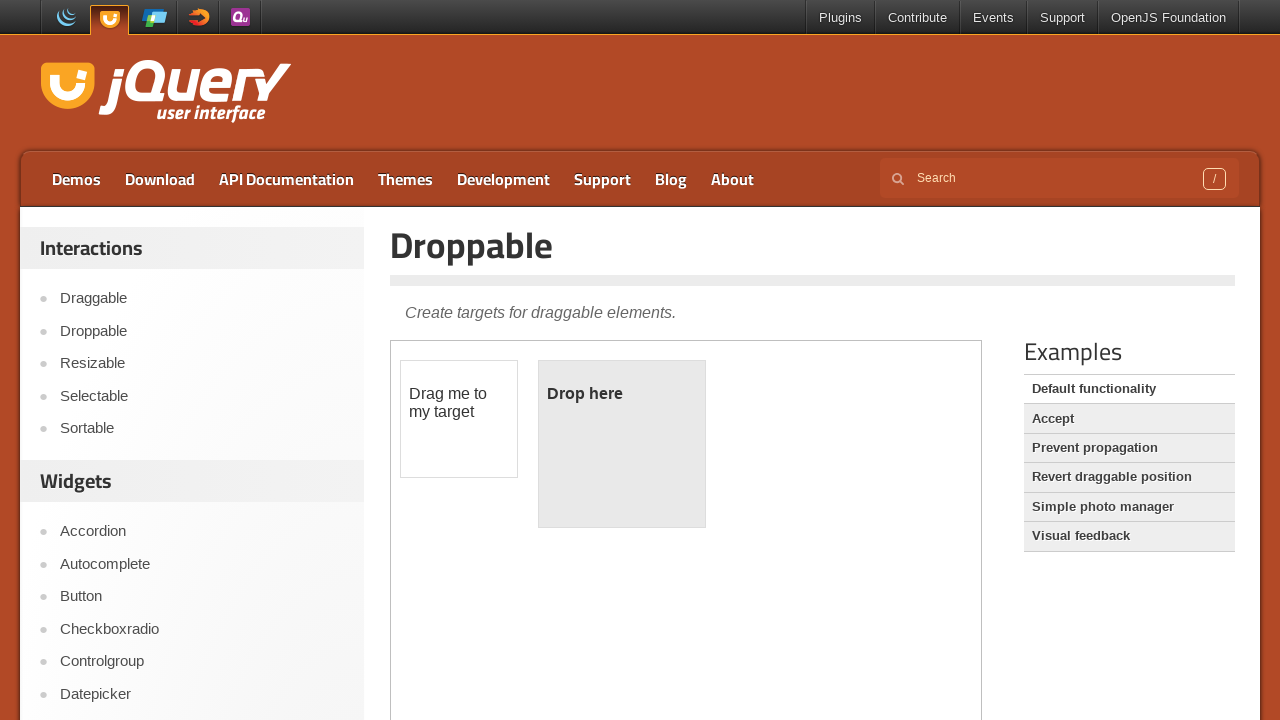

Located the droppable target element with id 'droppable'
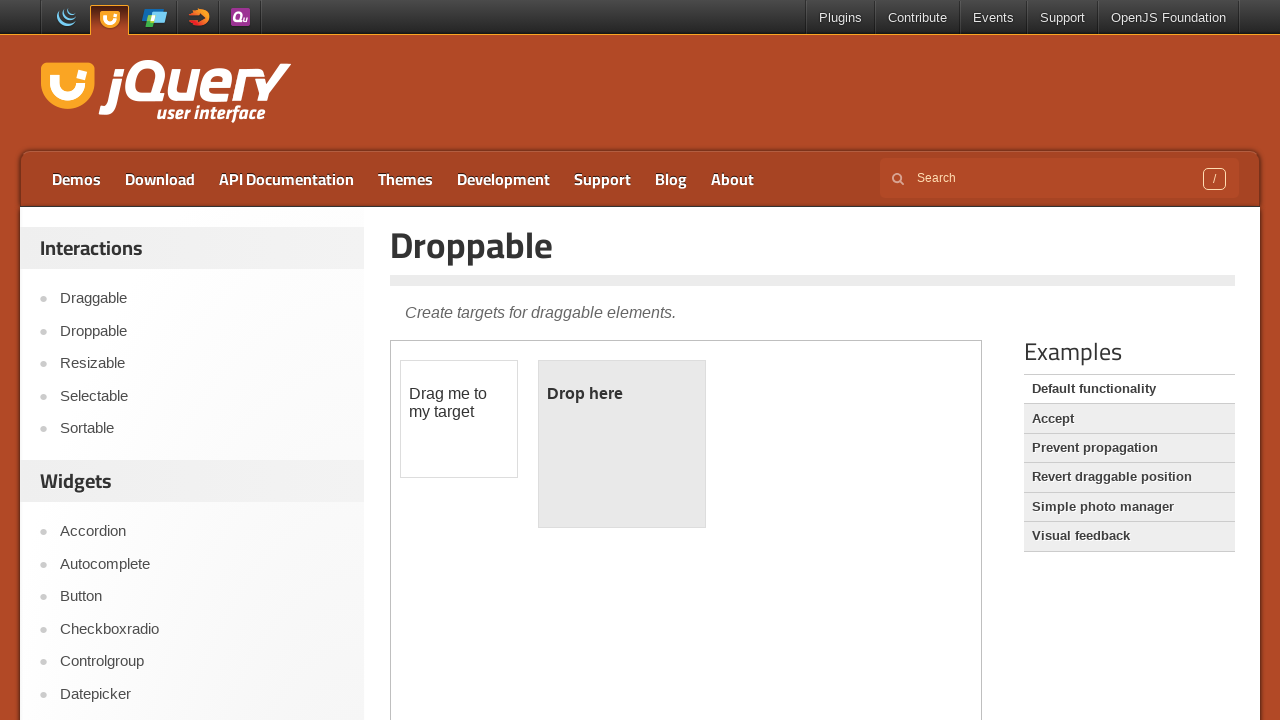

Dragged the draggable element and dropped it onto the droppable target at (622, 444)
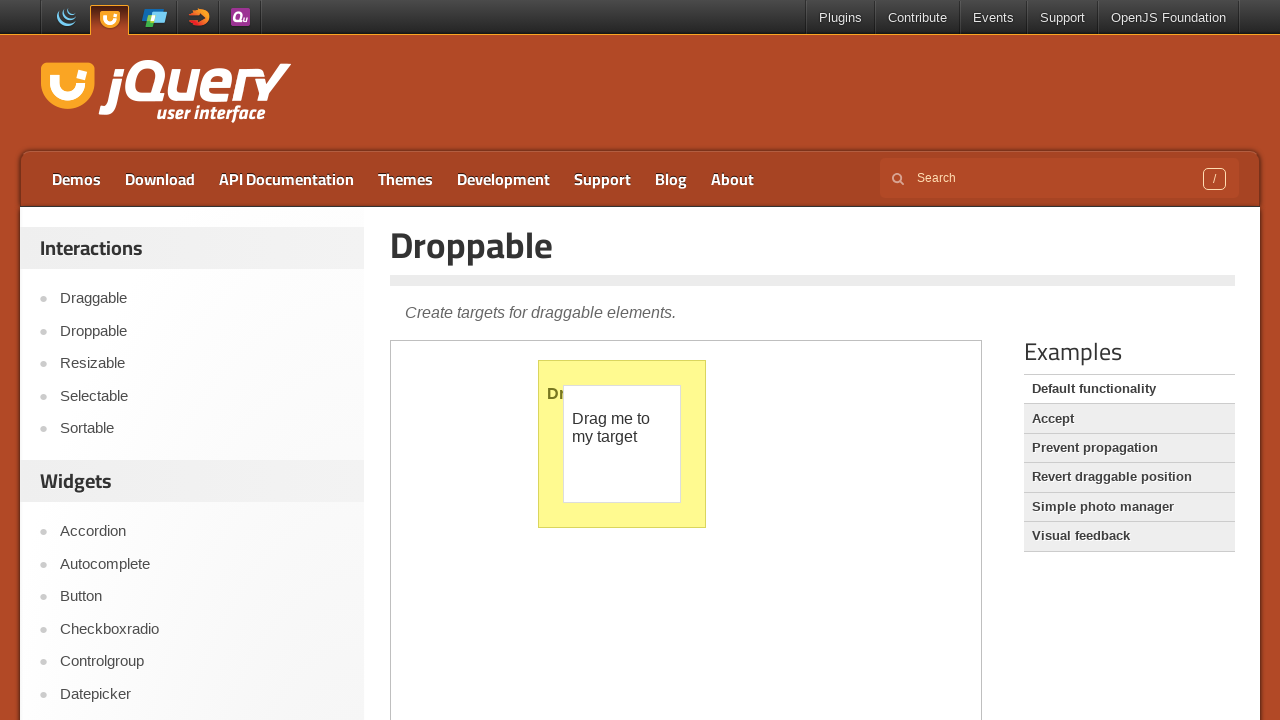

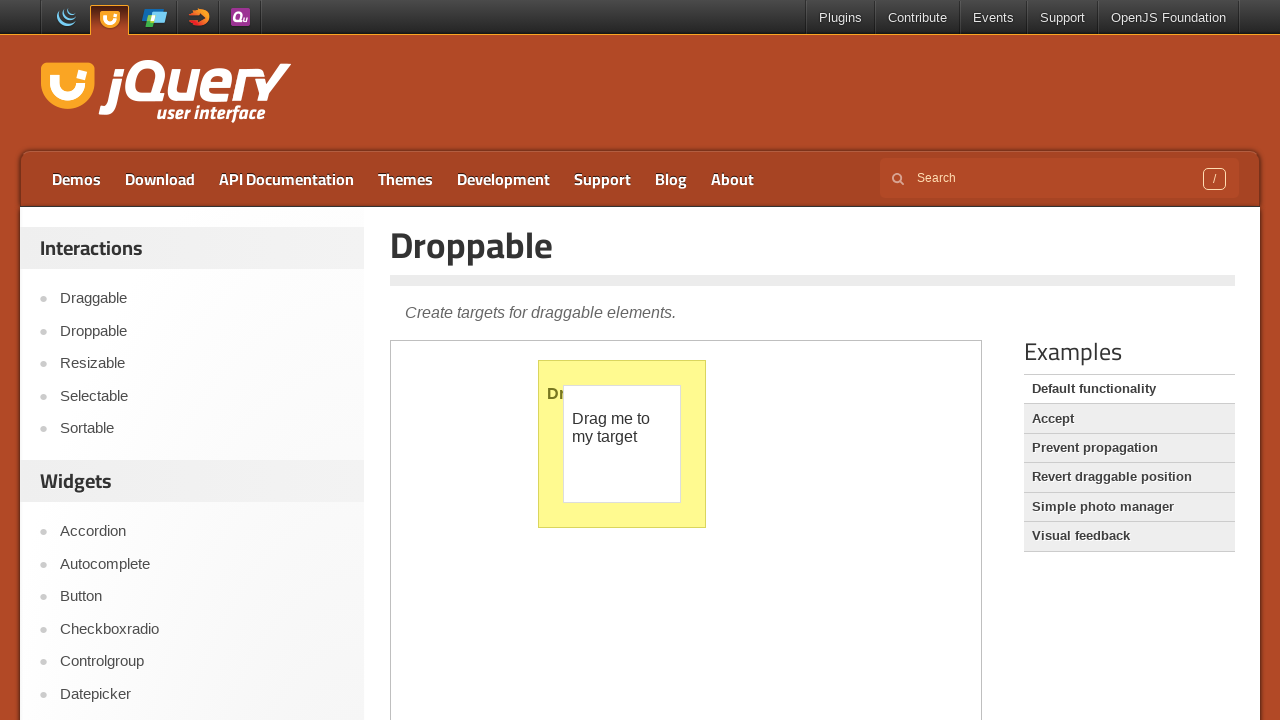